Verifies that the first 100 articles on Hacker News "newest" page are sorted from newest to oldest by checking their timestamps are in descending order.

Starting URL: https://news.ycombinator.com/newest

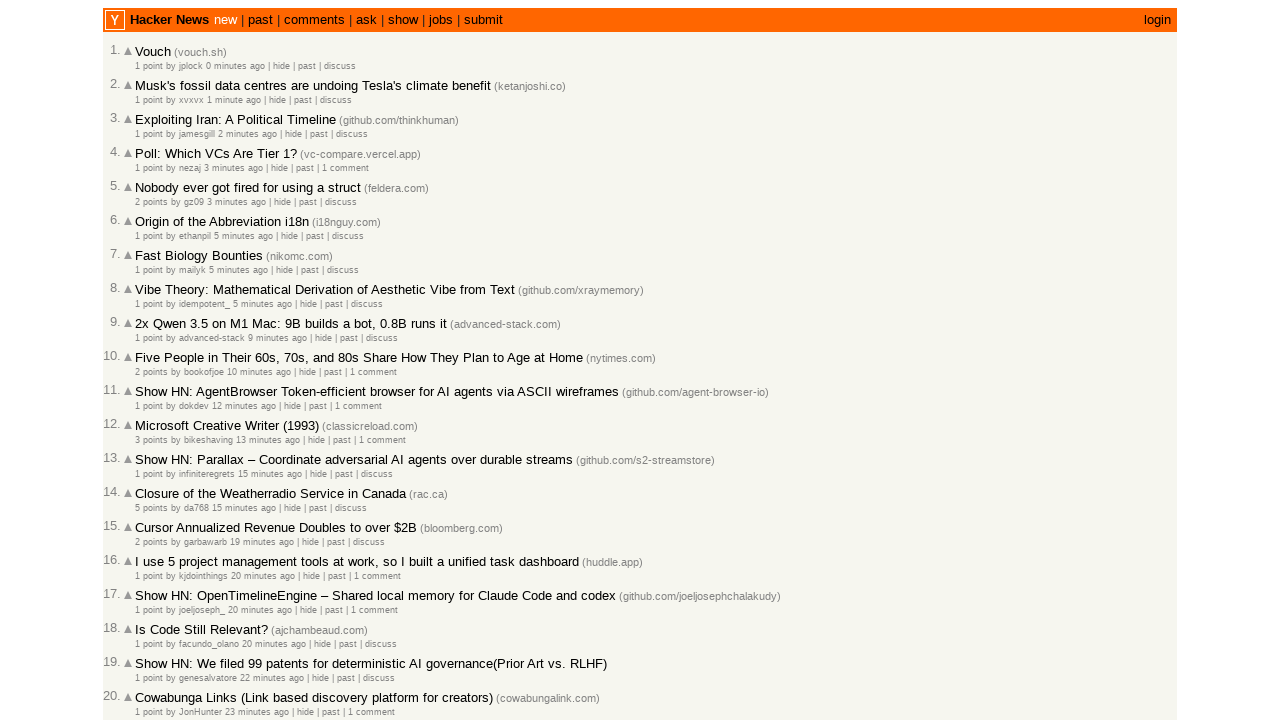

Waited for articles to load on Hacker News newest page
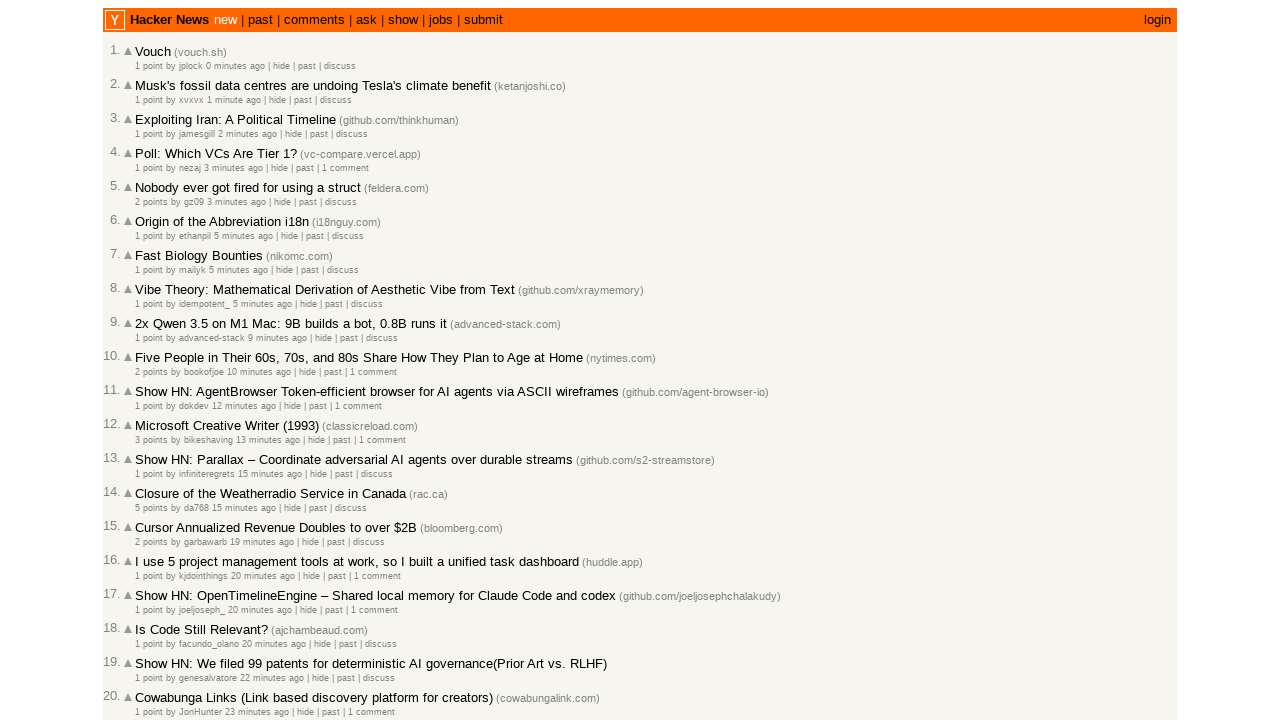

Found 30 age elements on current page
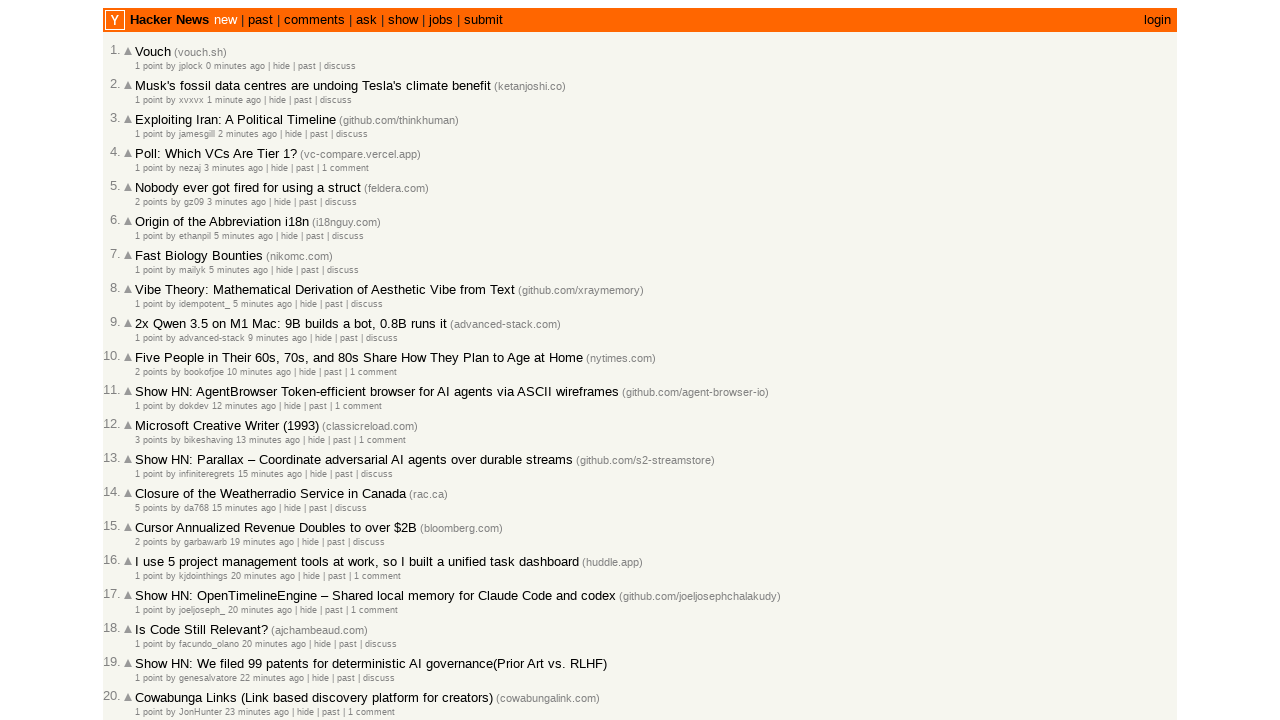

Collected 30 article timestamps so far
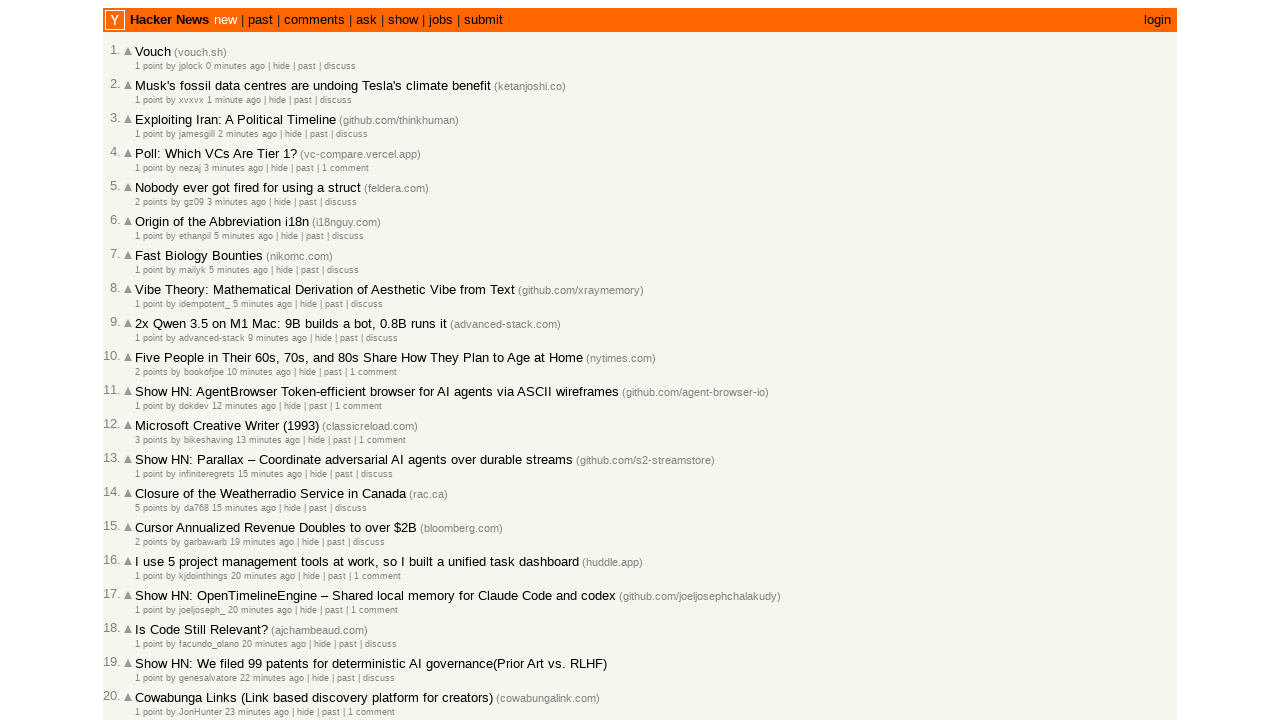

Clicked 'More' link to load next page of articles at (149, 616) on a.morelink
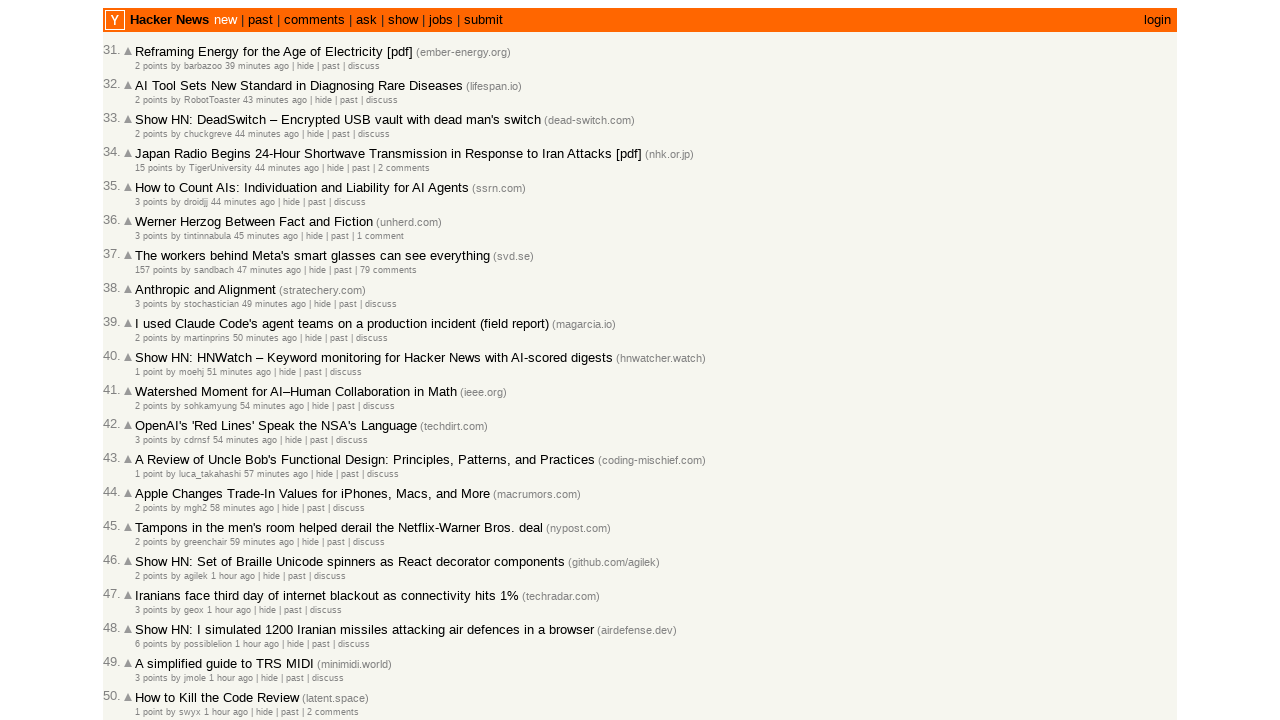

Waited for next page of articles to load
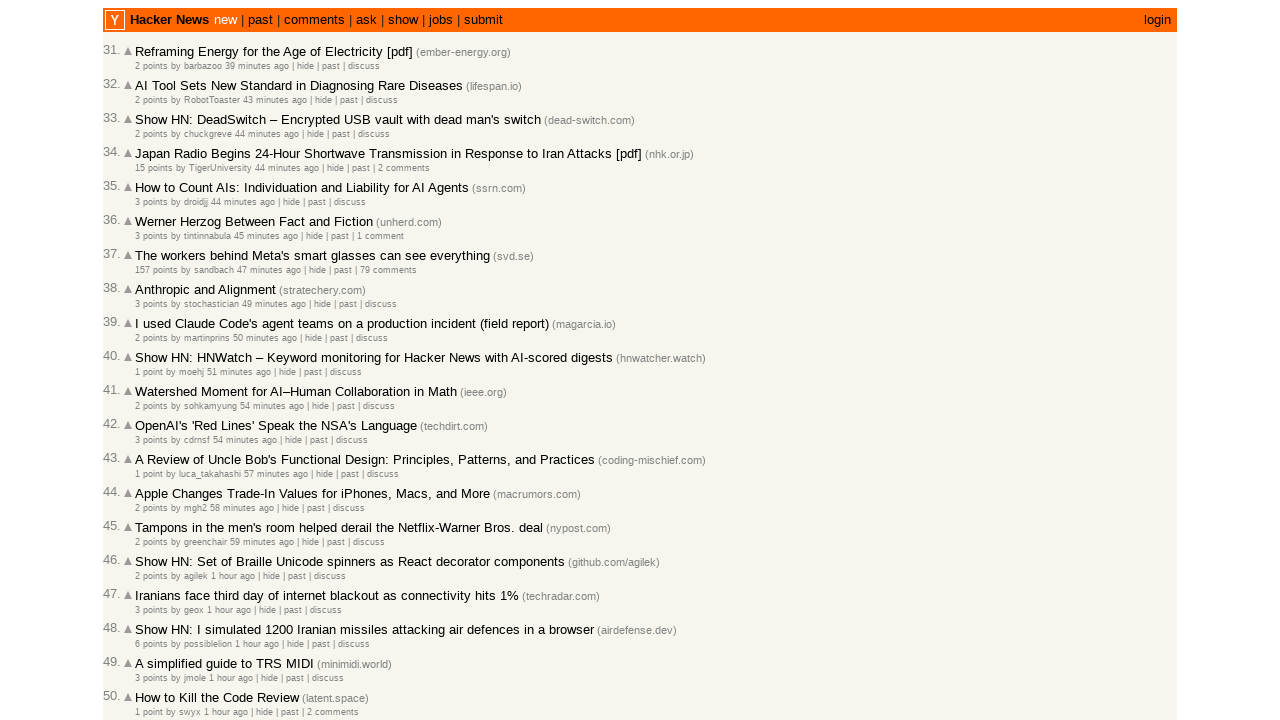

Found 30 age elements on current page
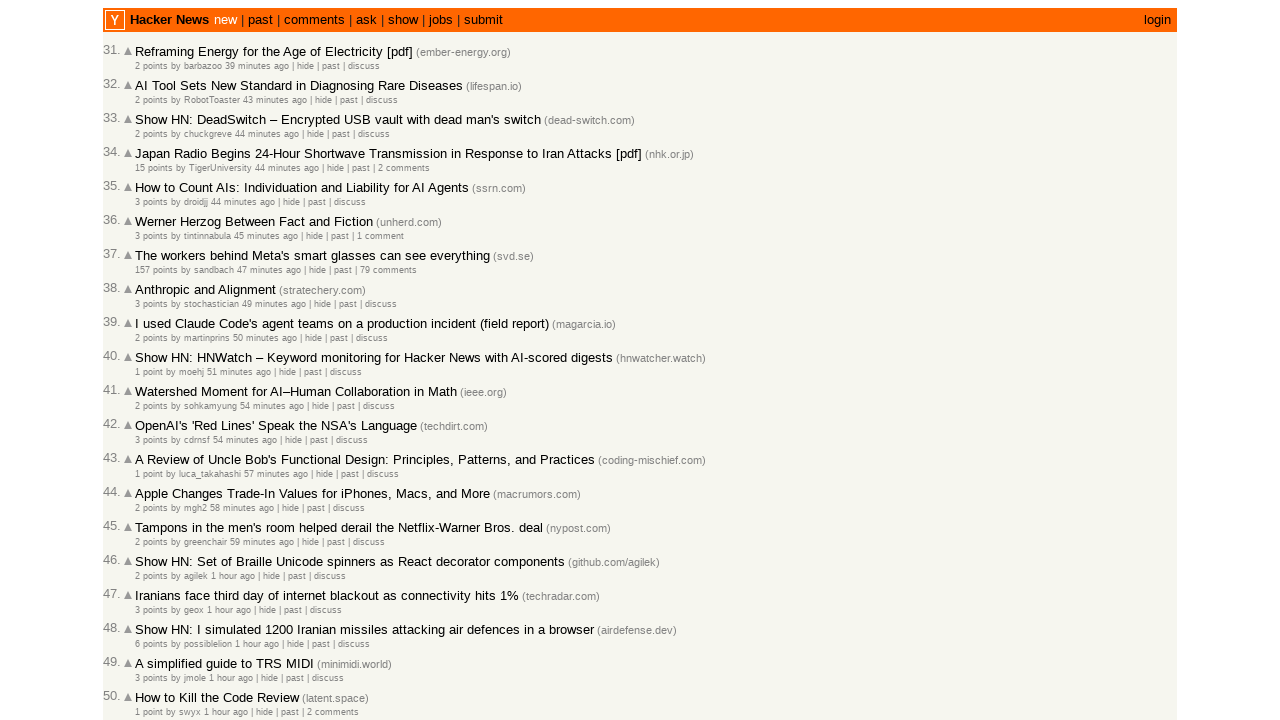

Collected 60 article timestamps so far
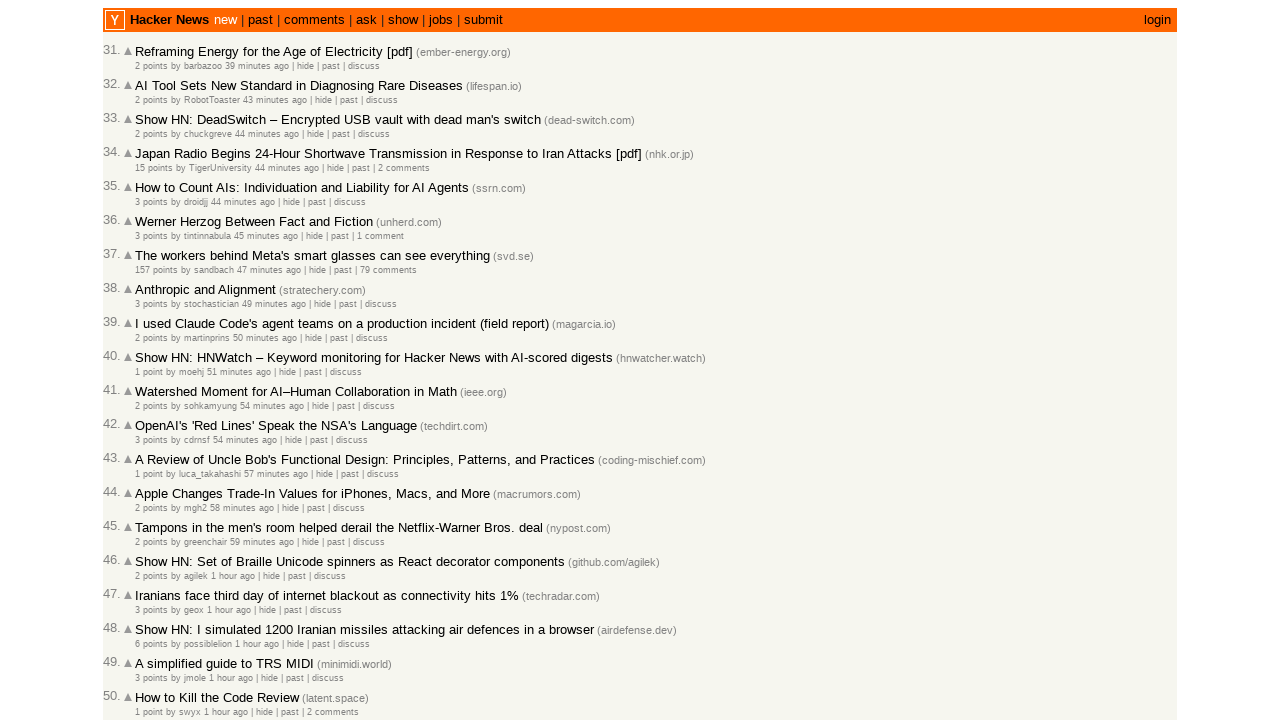

Clicked 'More' link to load next page of articles at (149, 616) on a.morelink
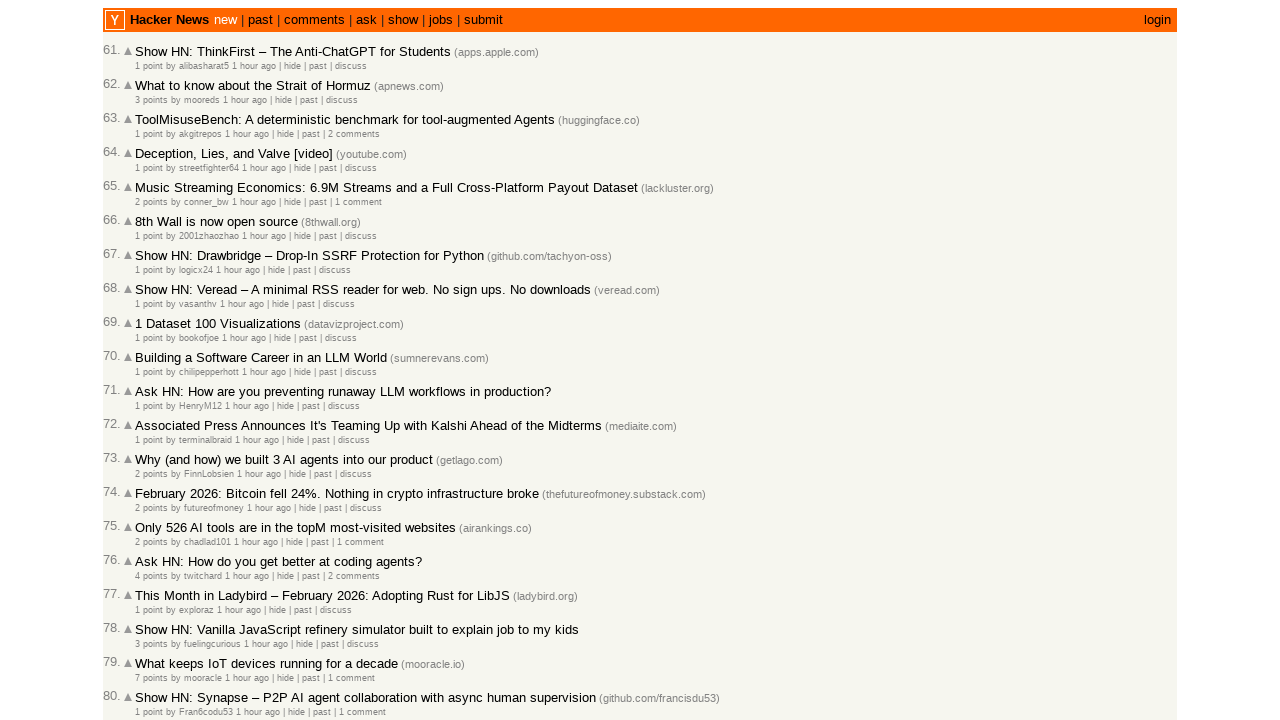

Waited for next page of articles to load
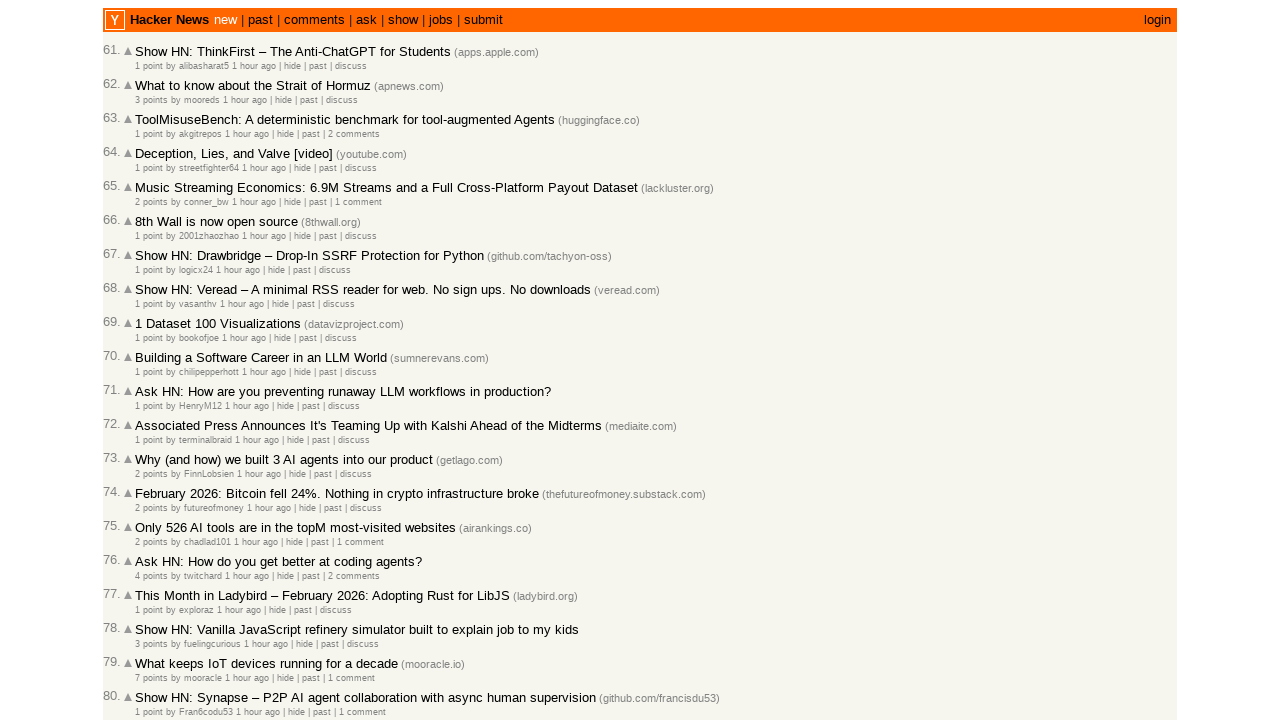

Found 30 age elements on current page
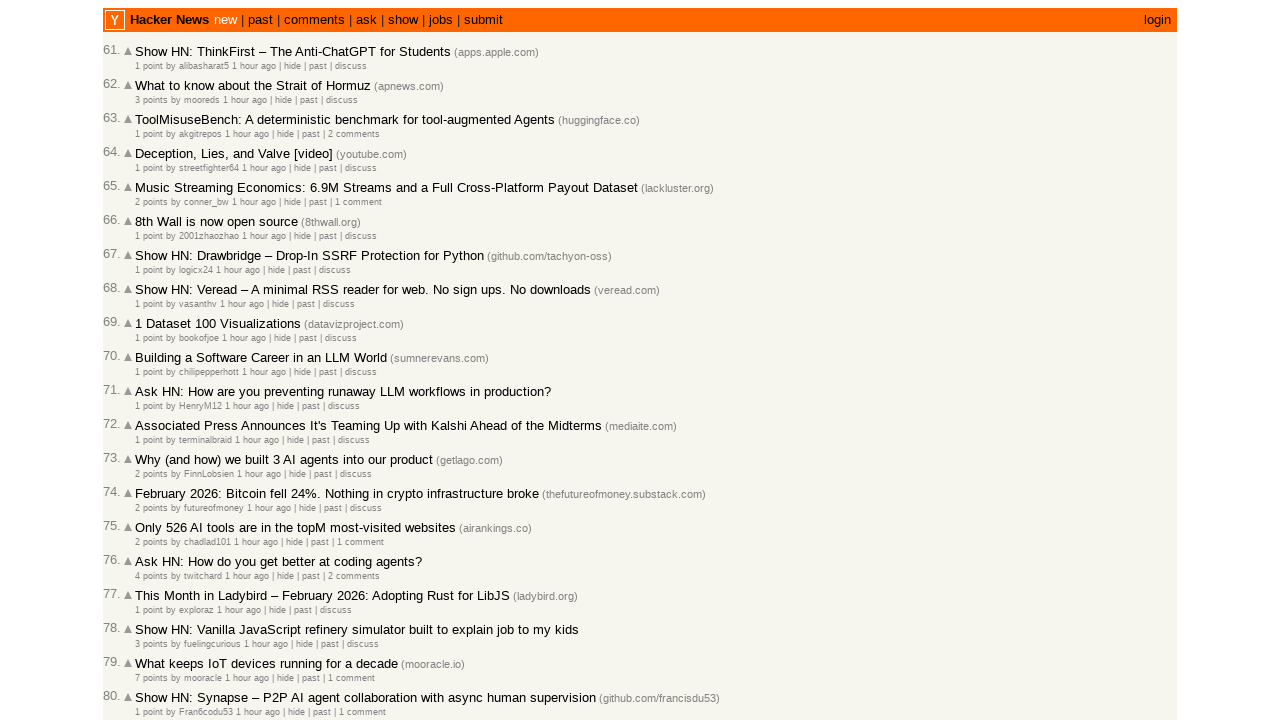

Collected 90 article timestamps so far
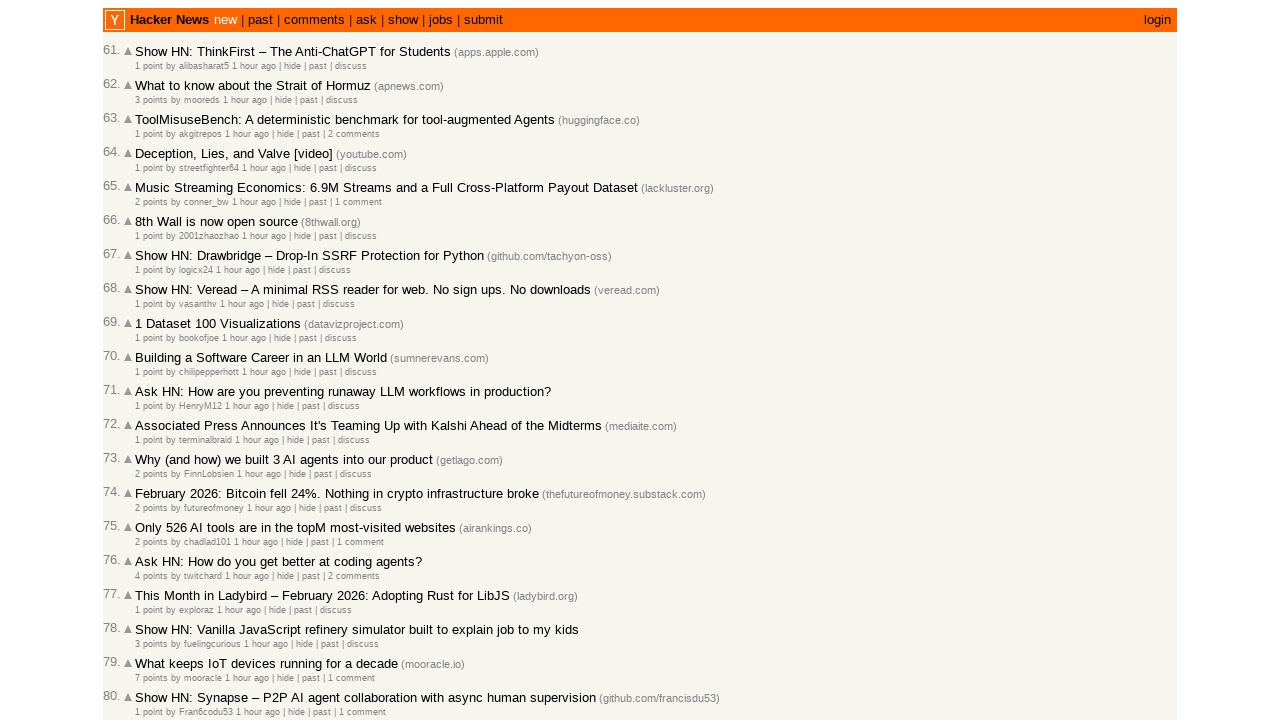

Clicked 'More' link to load next page of articles at (149, 616) on a.morelink
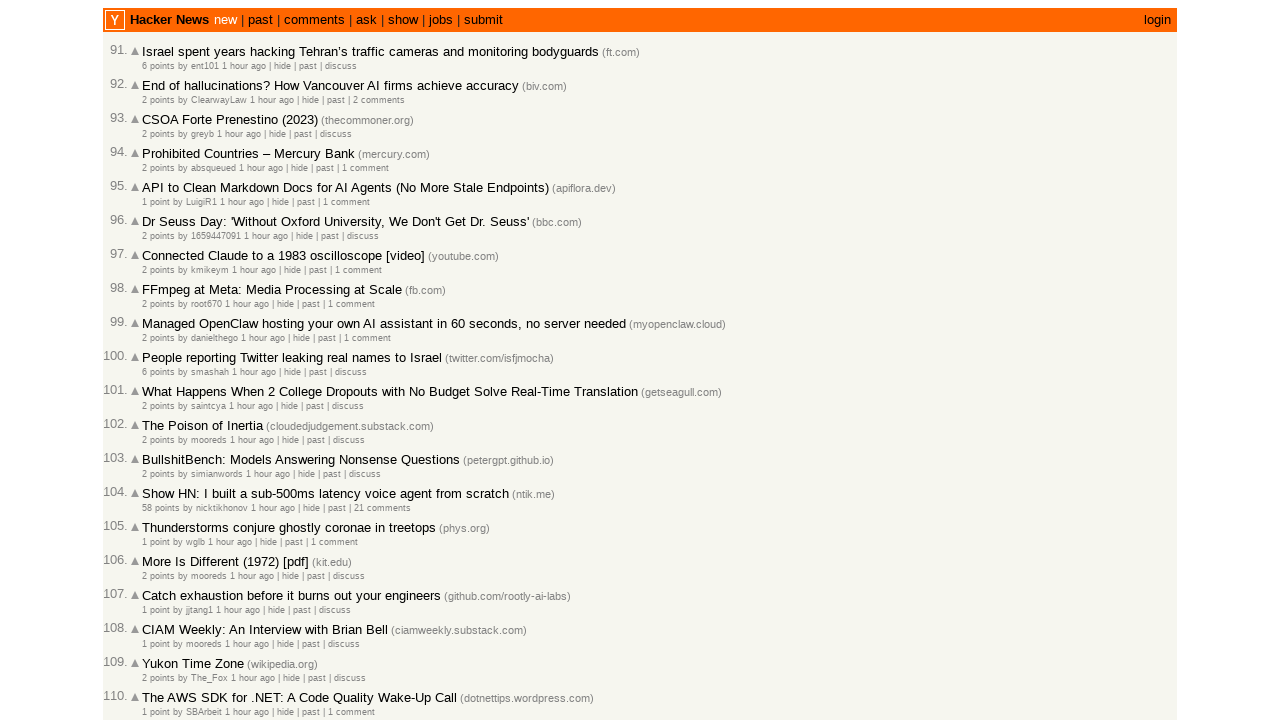

Waited for next page of articles to load
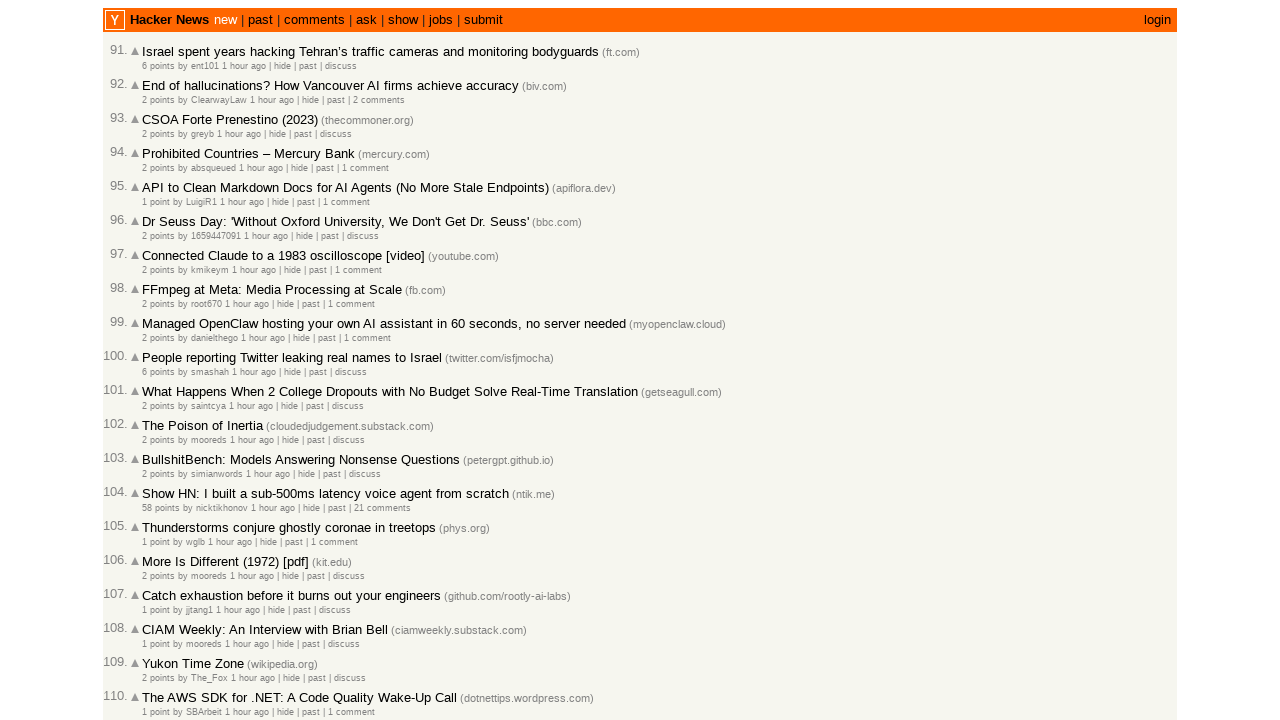

Found 30 age elements on current page
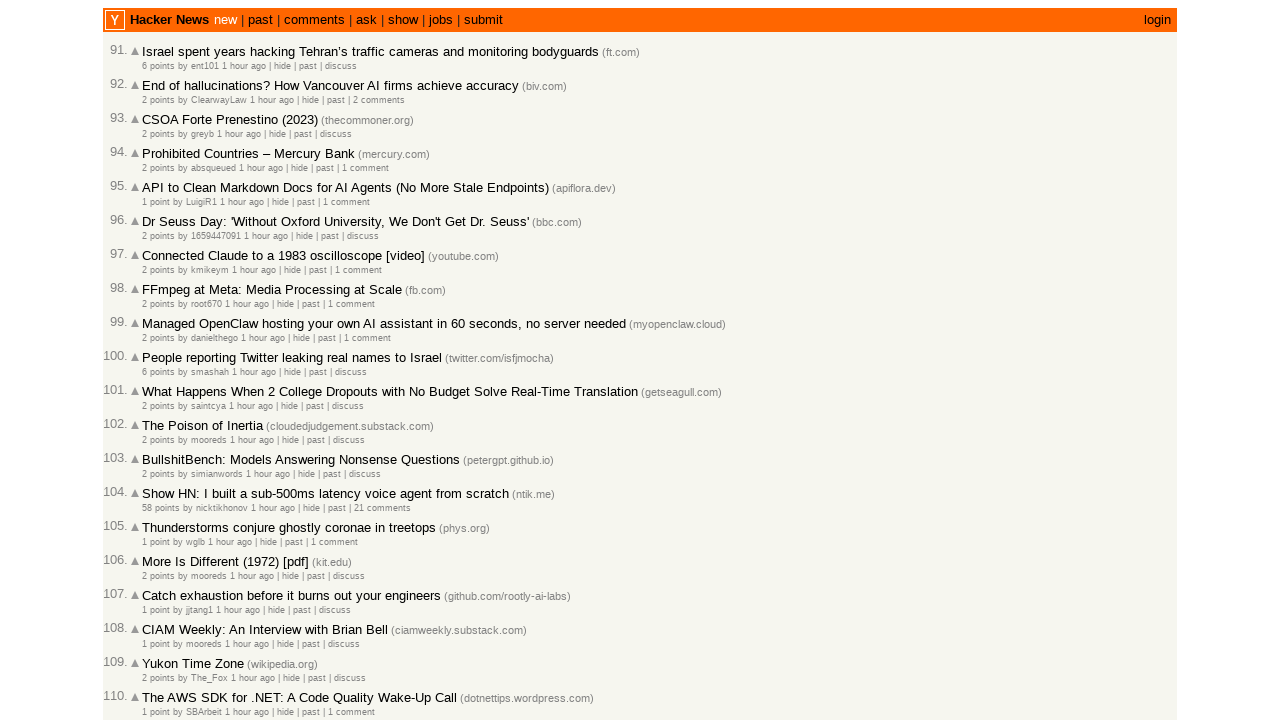

Collected 100 article timestamps so far
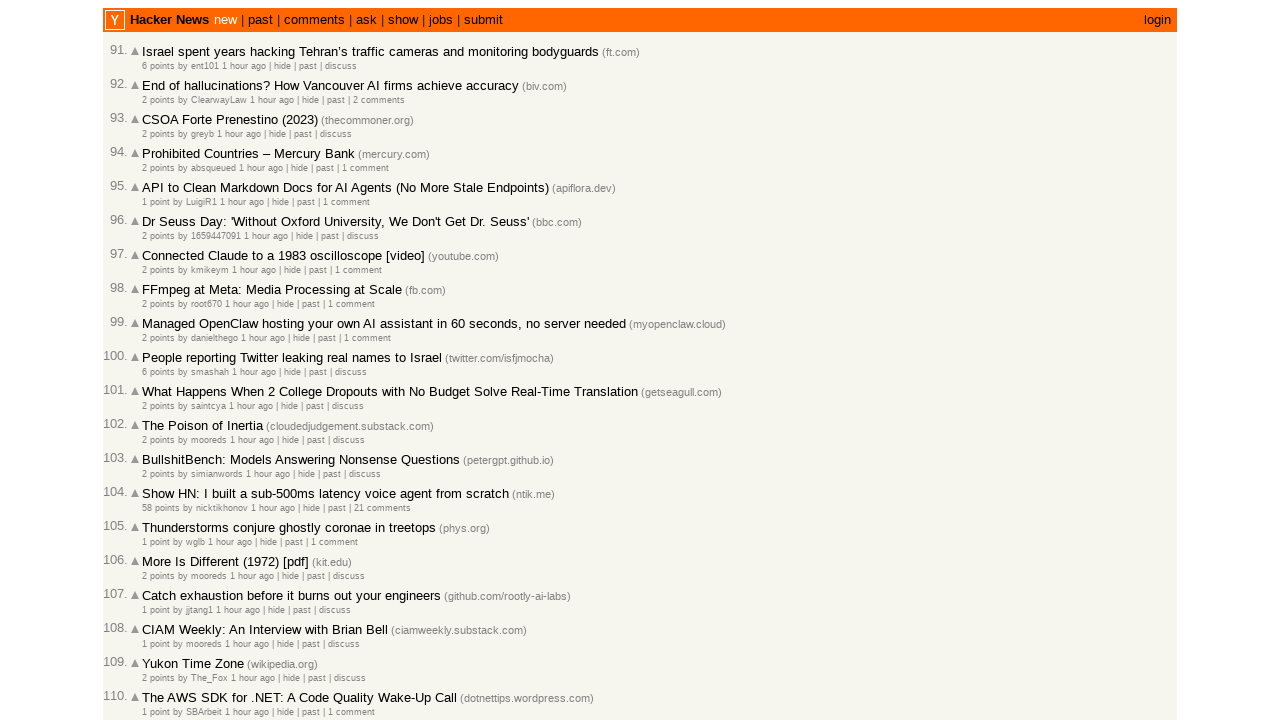

Verified that 100 articles were collected
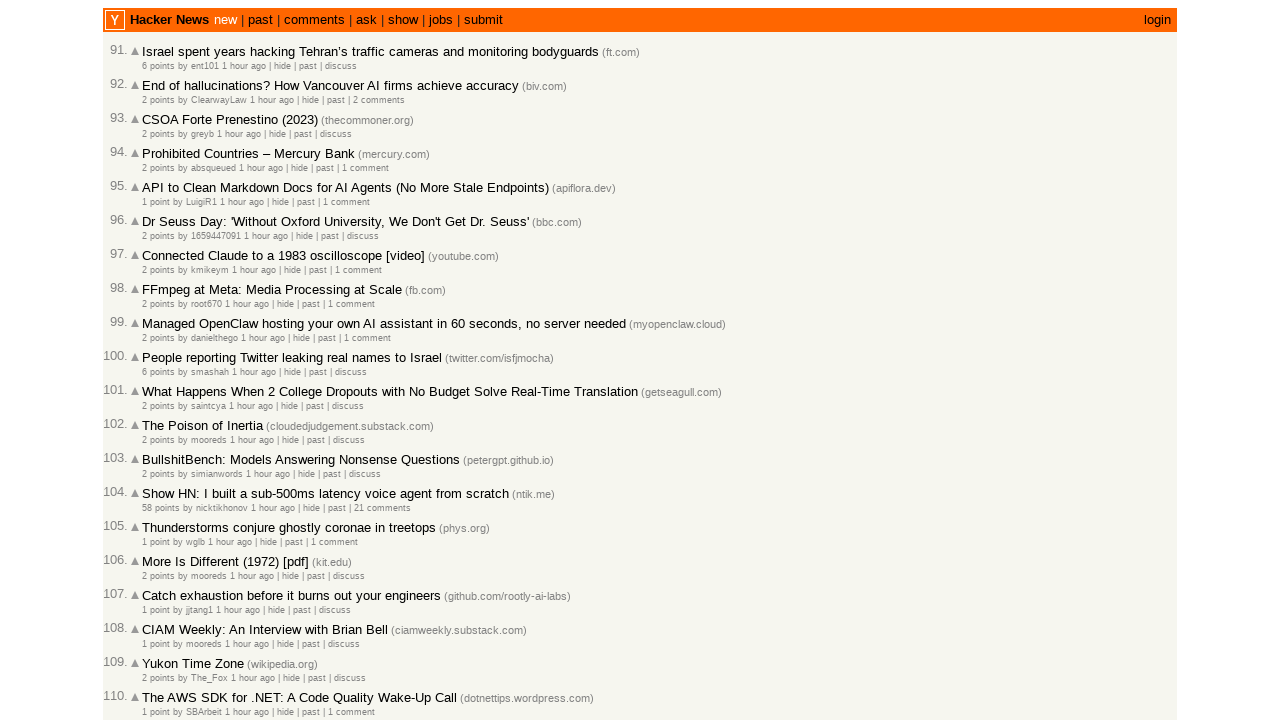

Verified that all 100 articles are sorted from newest to oldest
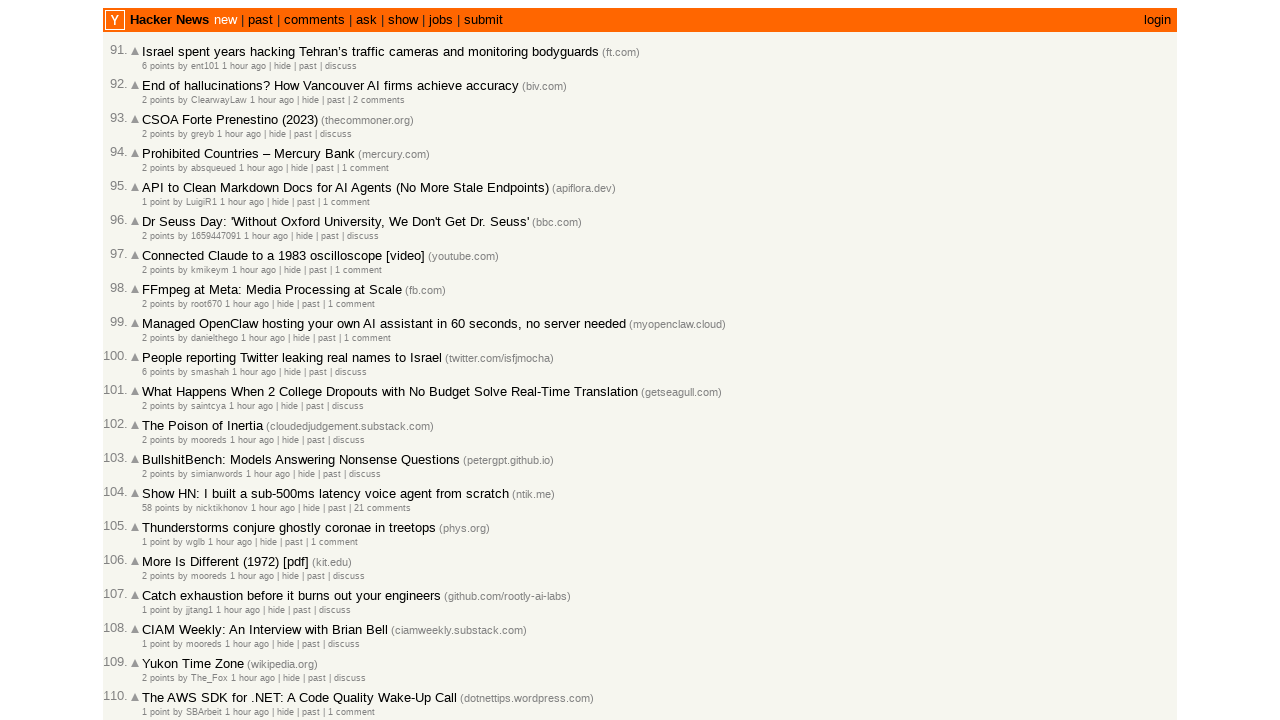

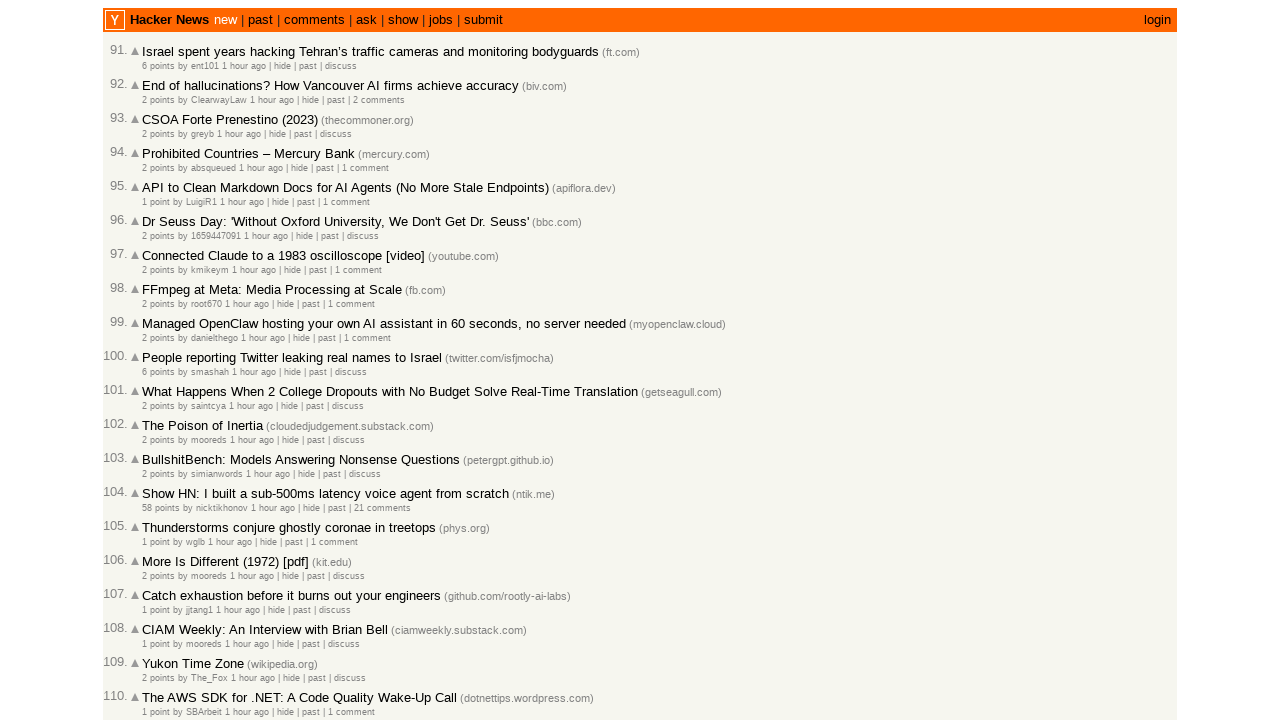